Tests clicking a radio button on the Rahul Shetty Academy automation practice page by locating it using the name attribute

Starting URL: https://www.rahulshettyacademy.com/AutomationPractice/

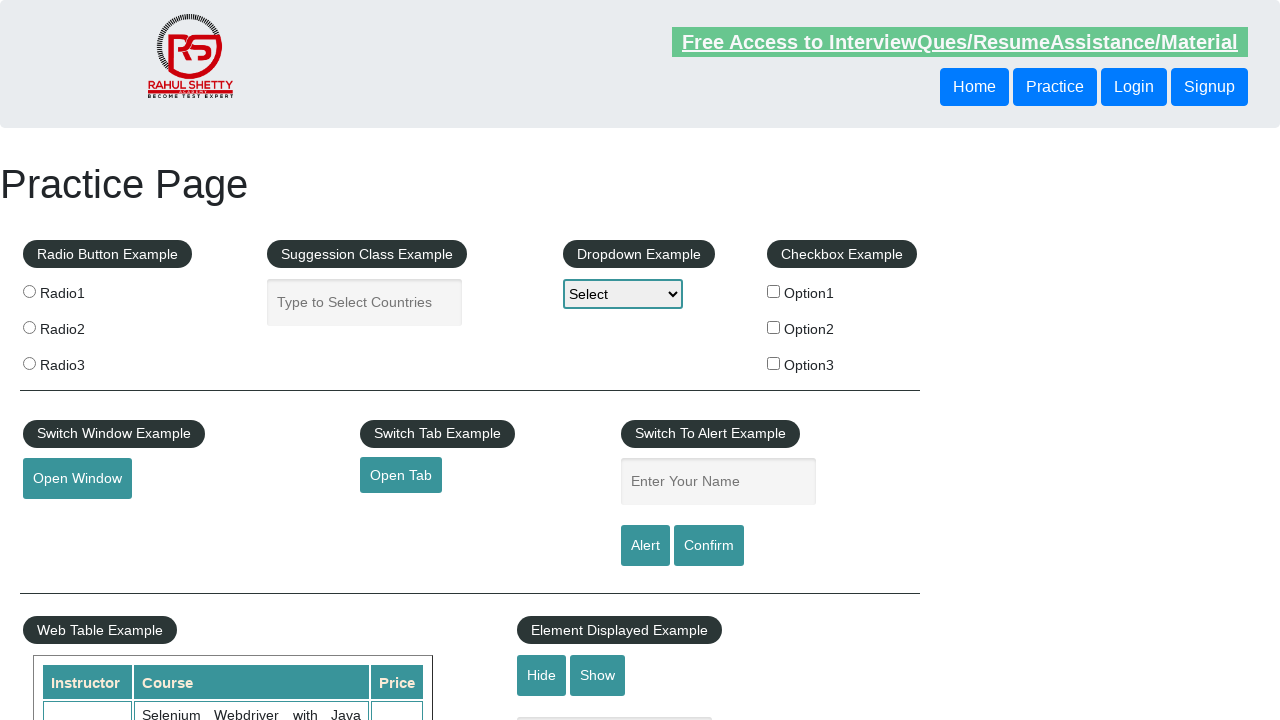

Navigated to Rahul Shetty Academy automation practice page
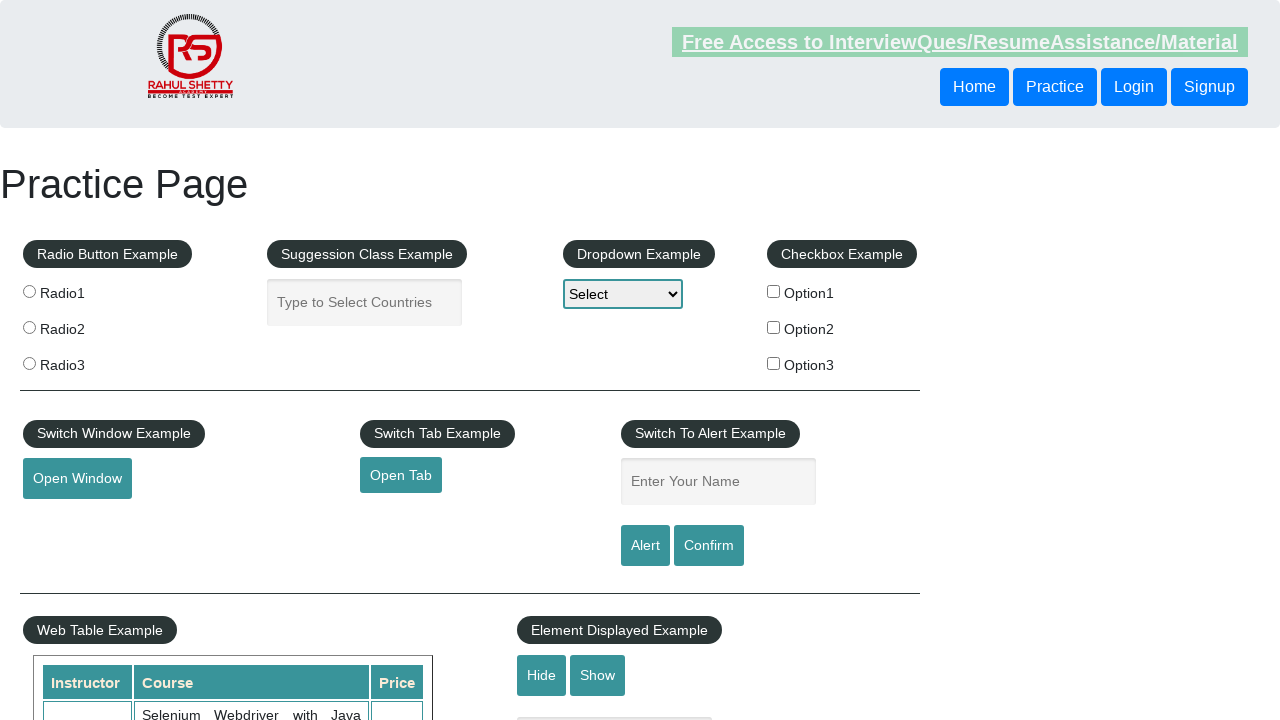

Clicked radio button located by name attribute 'radioButton' at (29, 291) on input[name='radioButton']
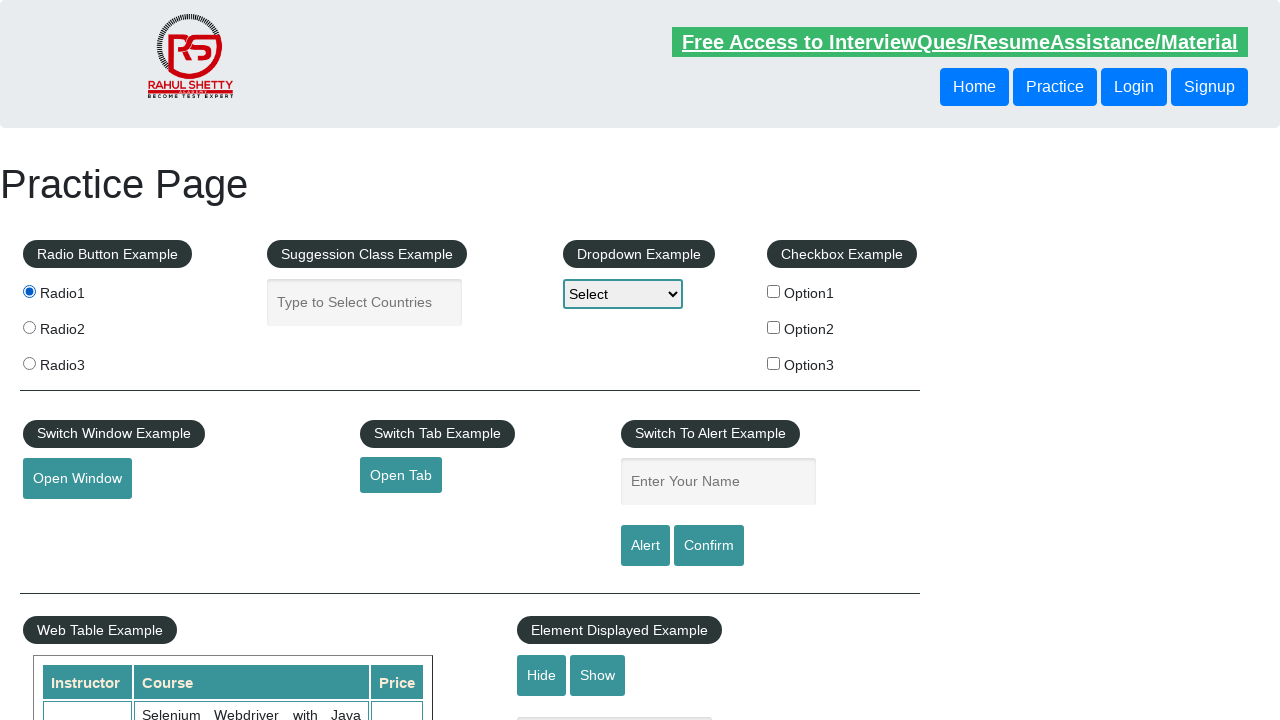

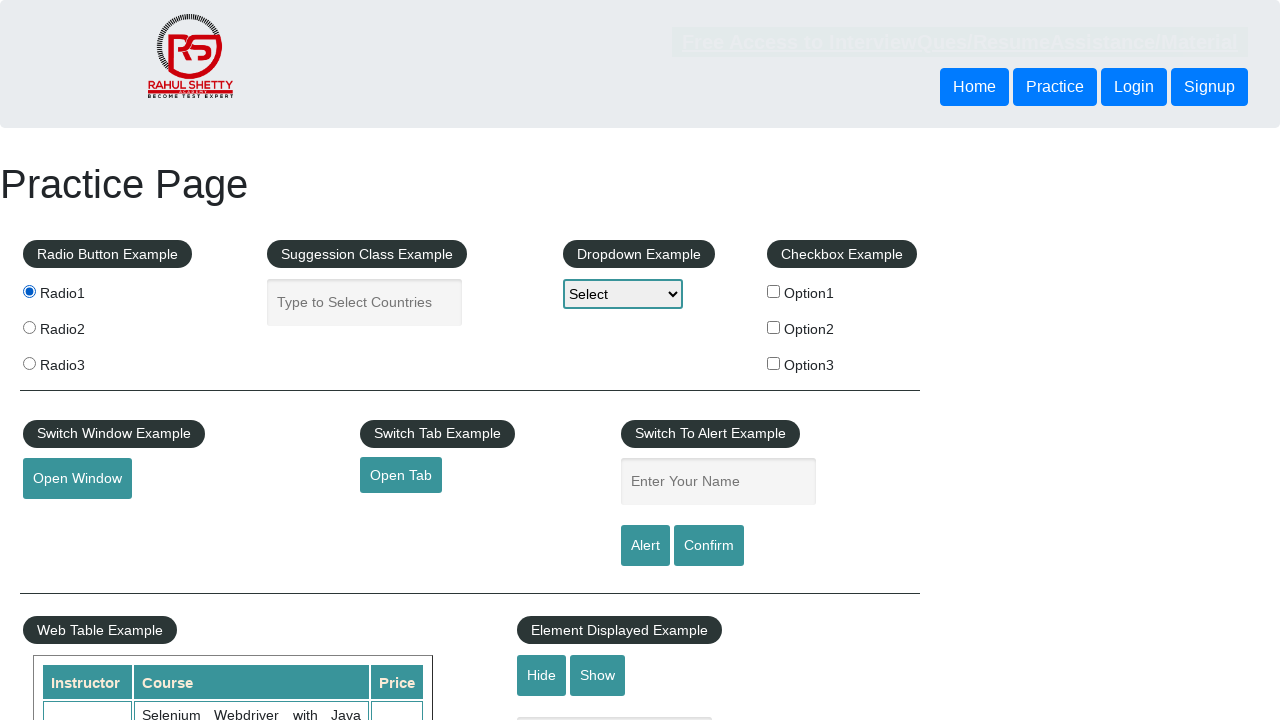